Tests login form with invalid password to verify the error message "Your password is invalid!" is displayed

Starting URL: http://the-internet.herokuapp.com/login

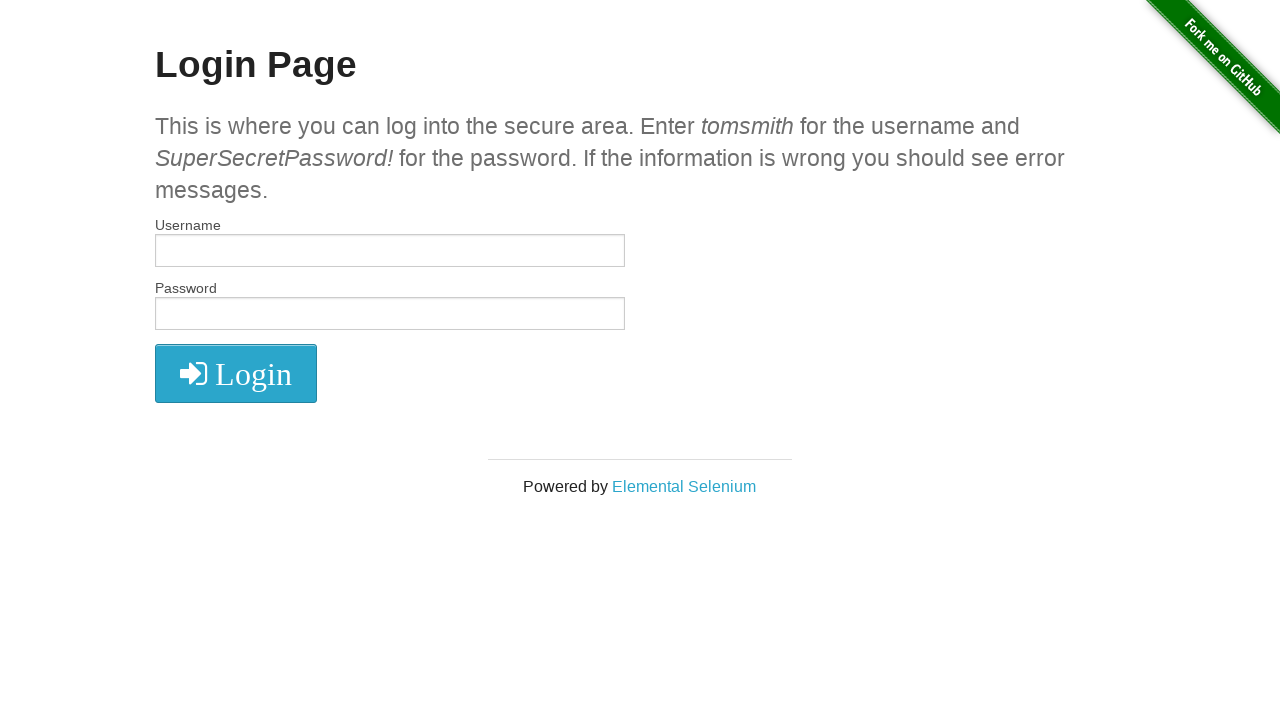

Filled username field with 'tomsmith' on #username
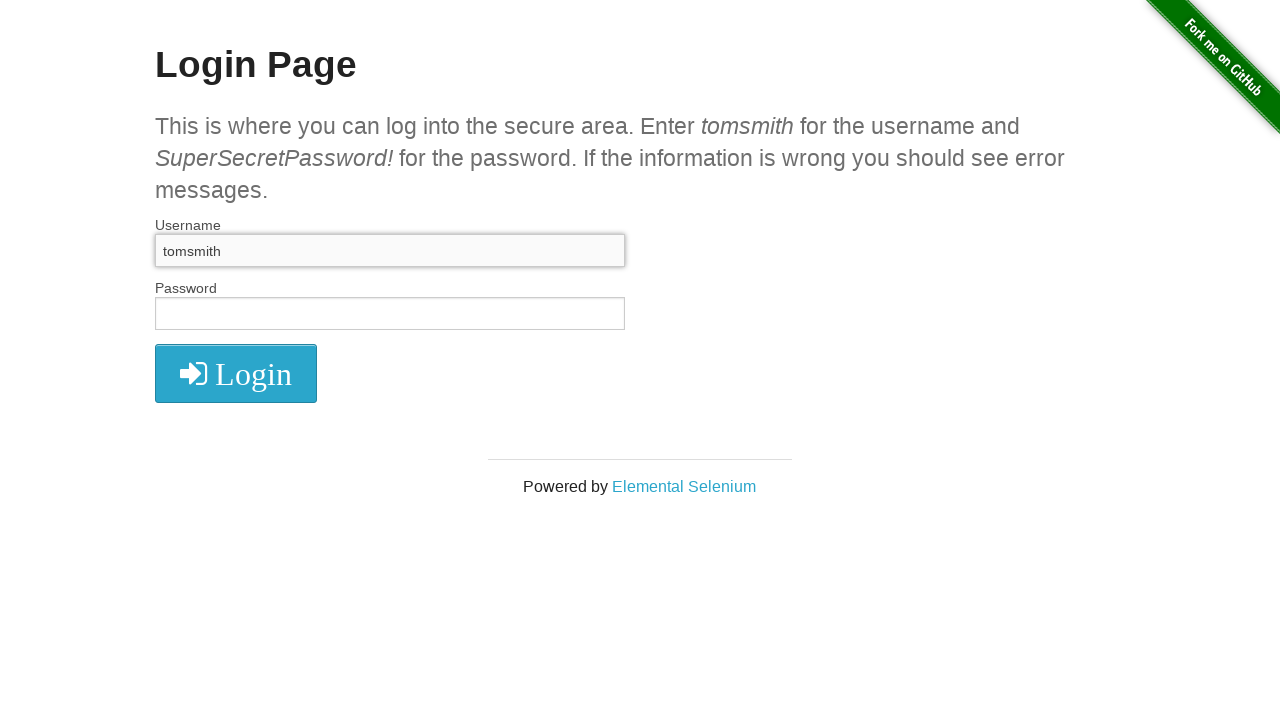

Filled password field with invalid password 'SuperSecretPassword' on #password
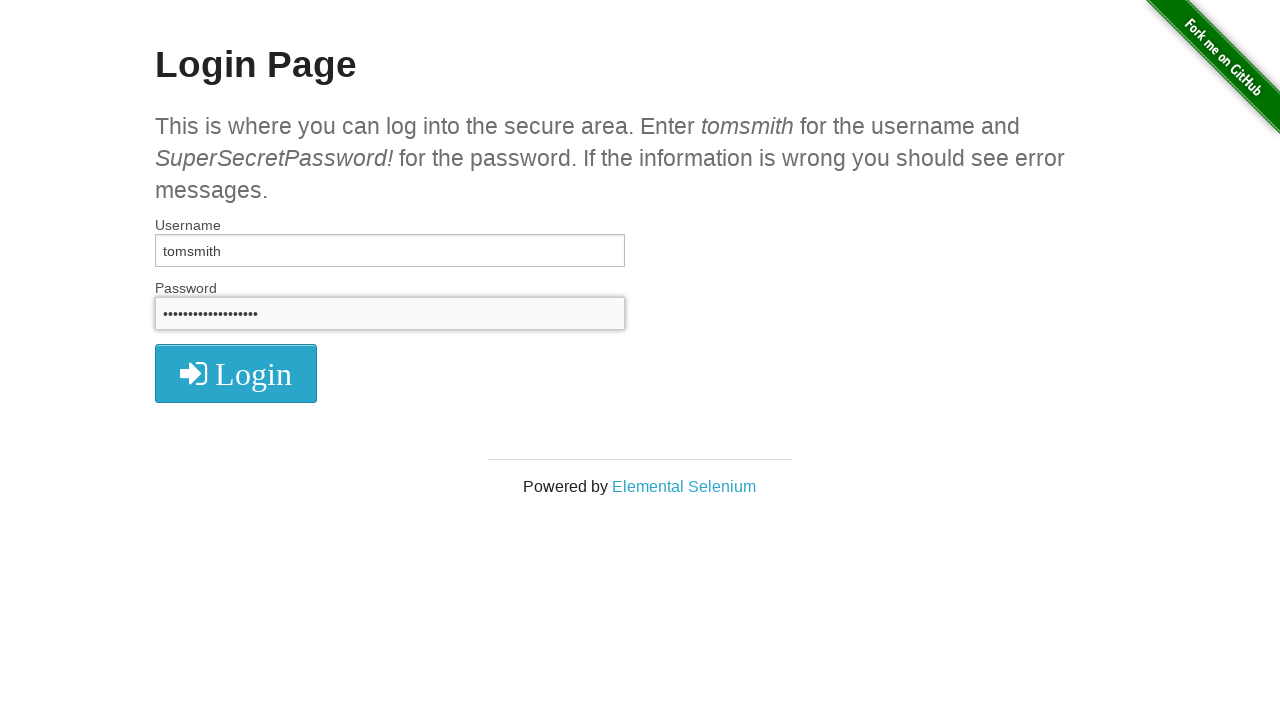

Clicked login button at (236, 373) on .radius
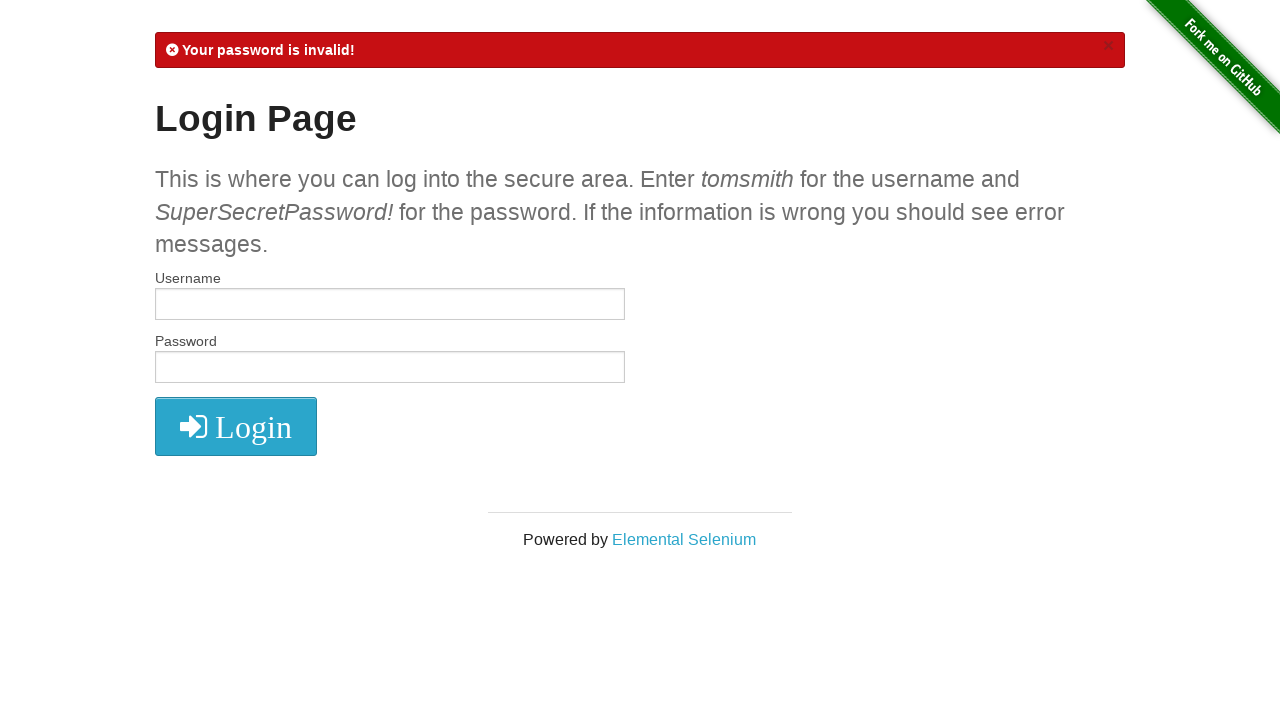

Error message appeared on the page
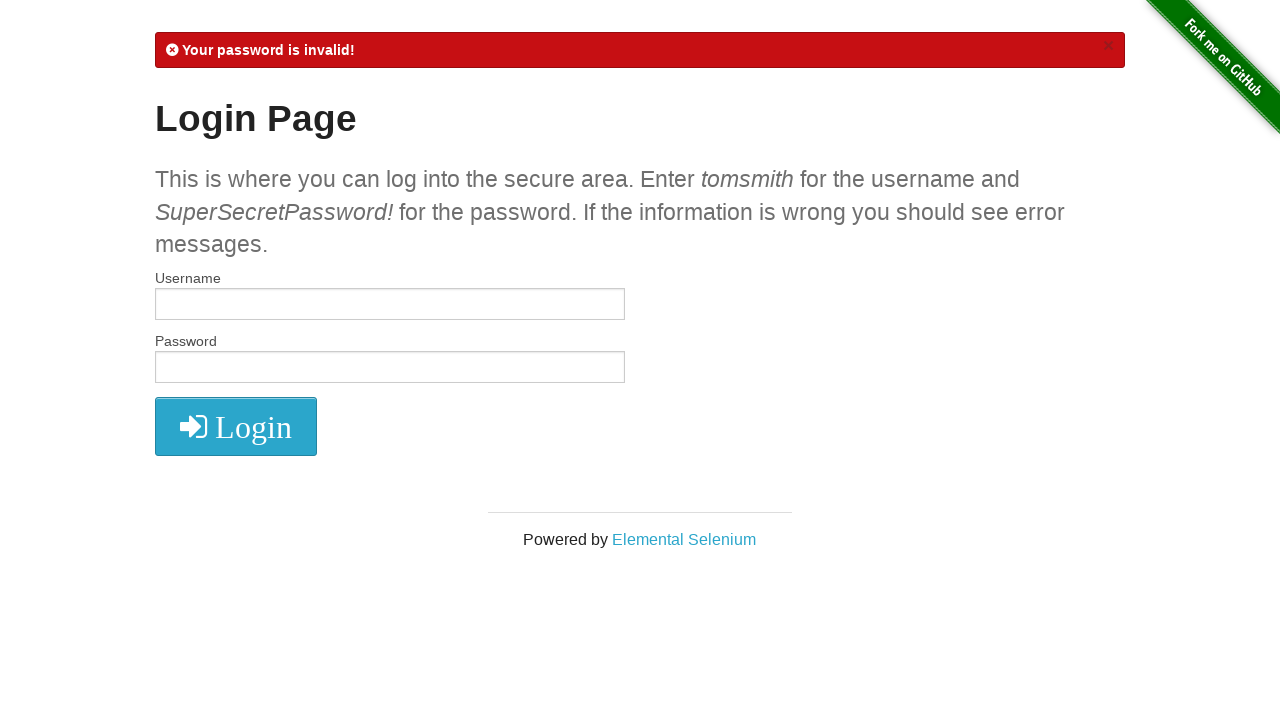

Retrieved error message text: '
            Your password is invalid!
            ×
          '
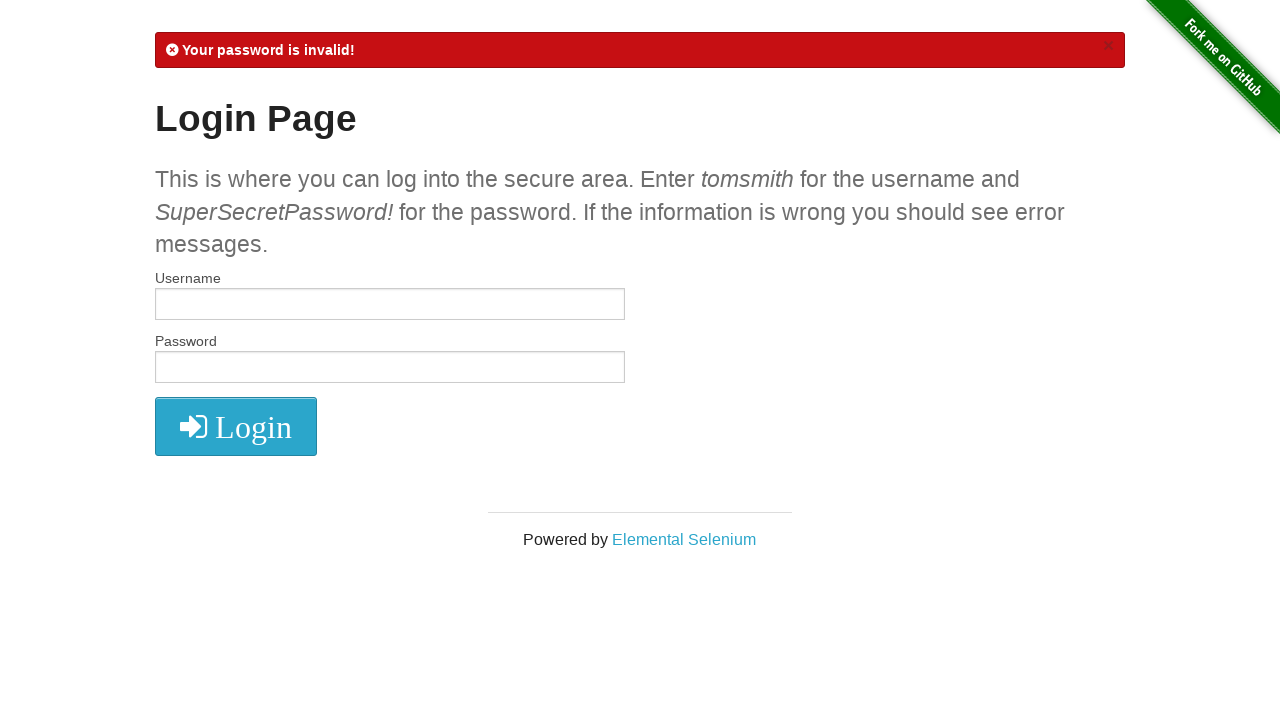

Verified error message contains 'Your password is invalid!'
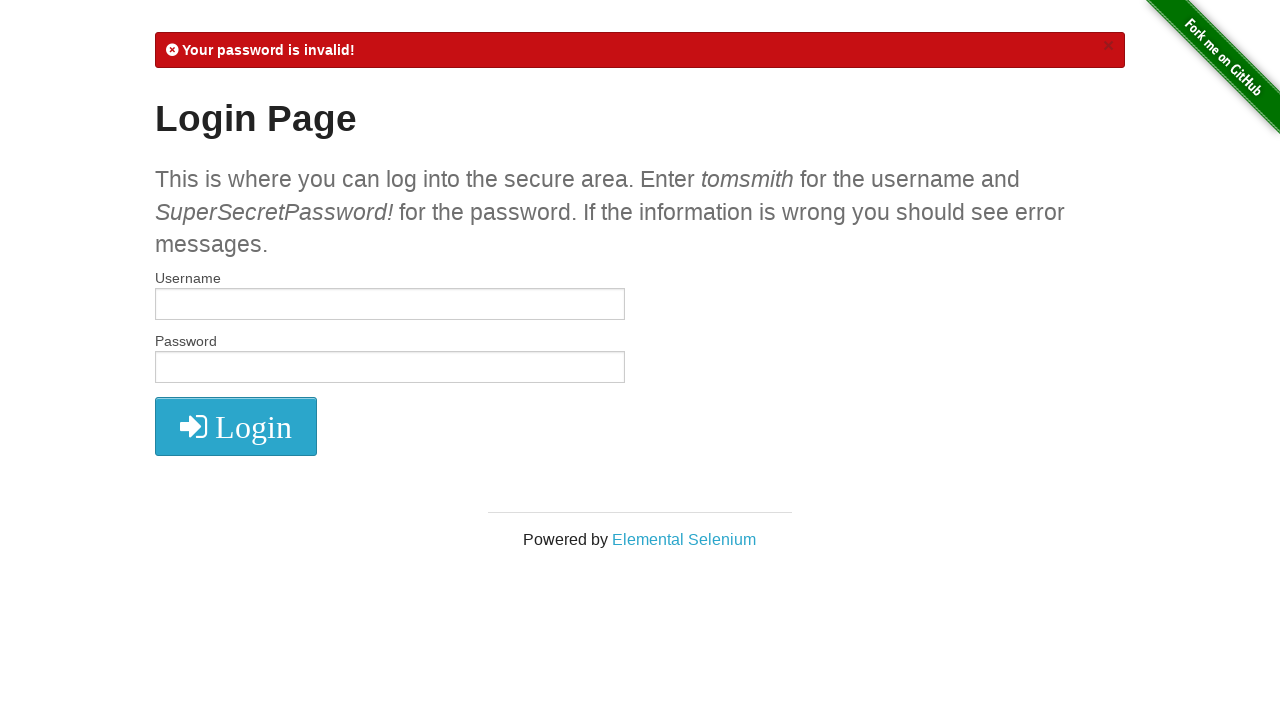

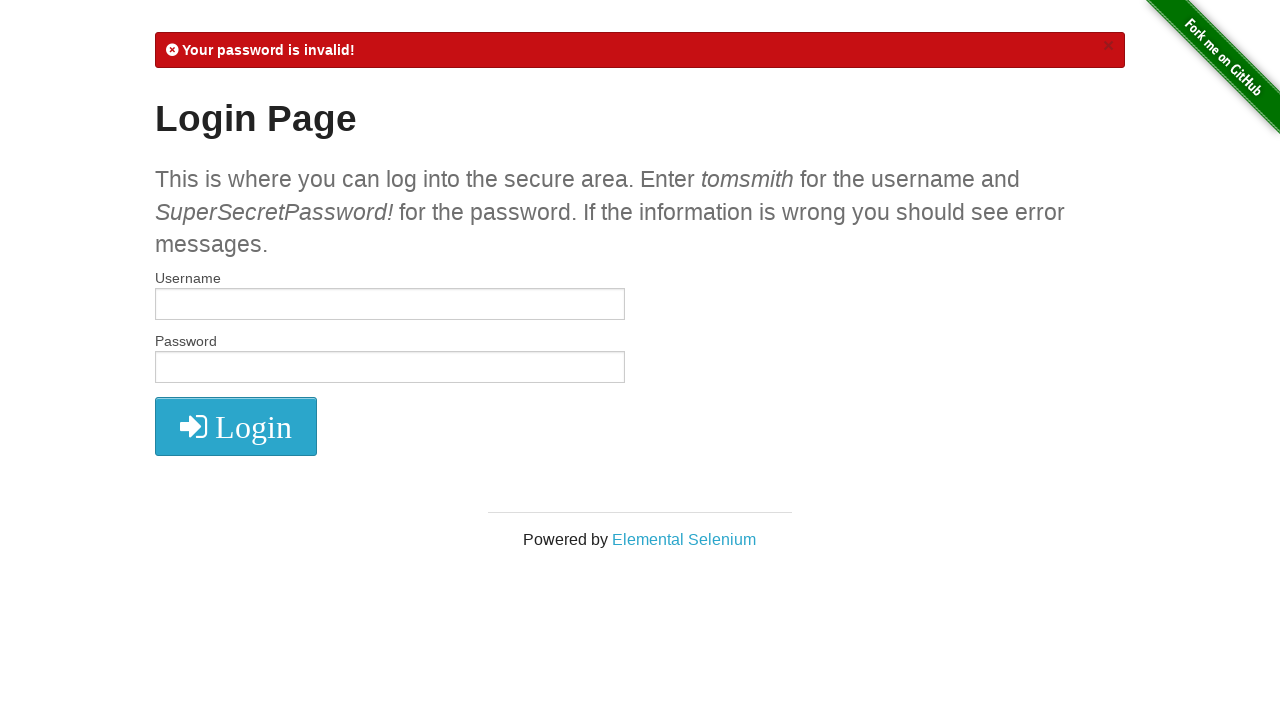